Tests handling of a simple JavaScript alert with OK button by clicking to trigger the alert and accepting it

Starting URL: https://the-internet.herokuapp.com/javascript_alerts

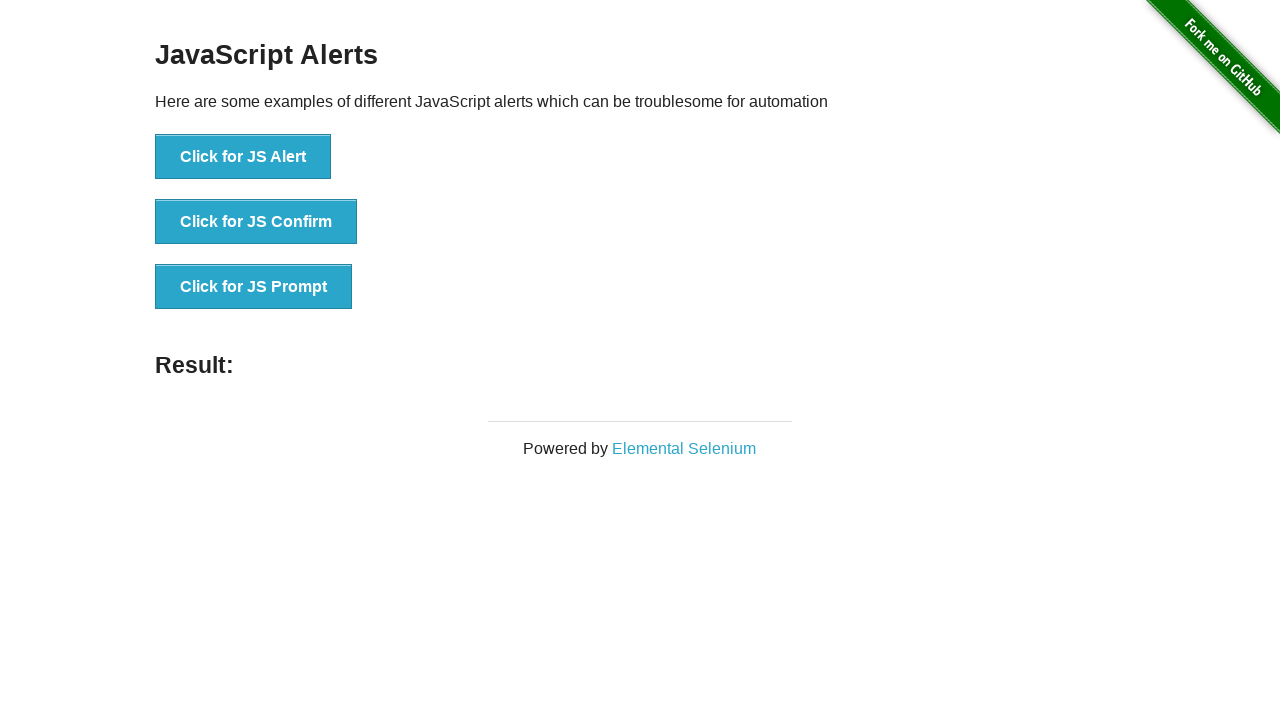

Clicked button to trigger JavaScript alert at (243, 157) on xpath=//button[normalize-space()='Click for JS Alert']
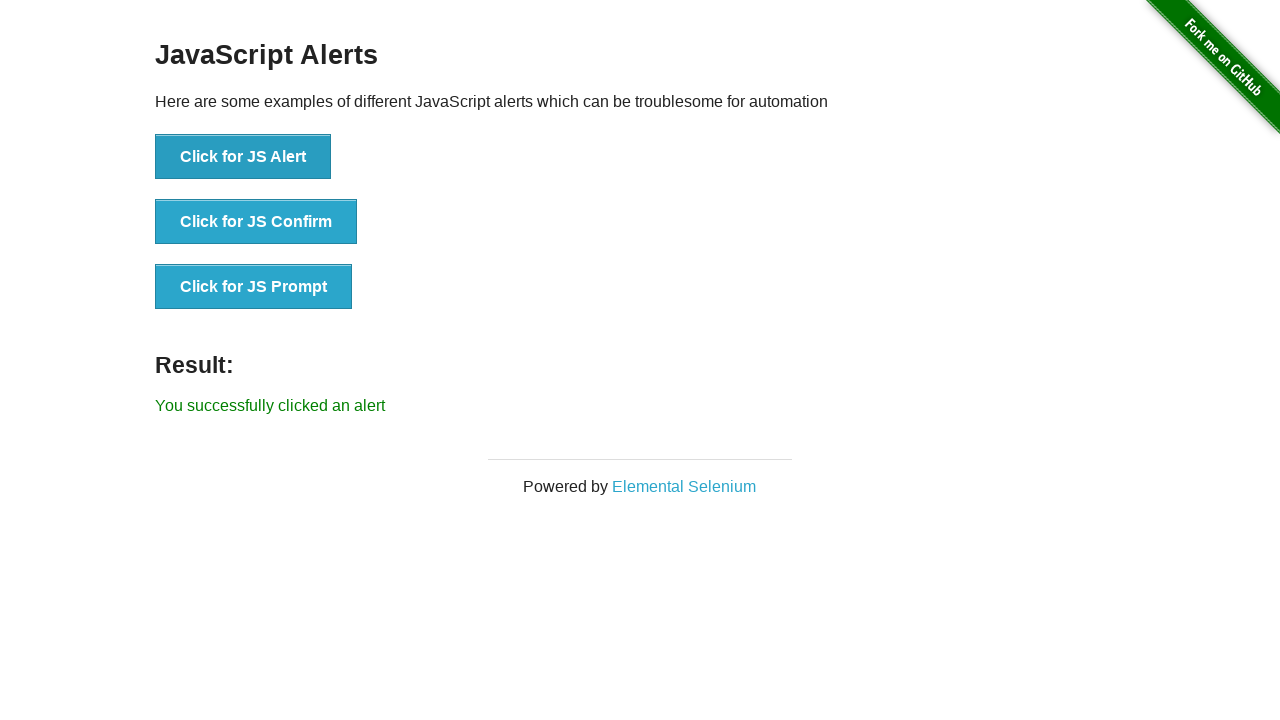

Set up dialog handler to accept alert
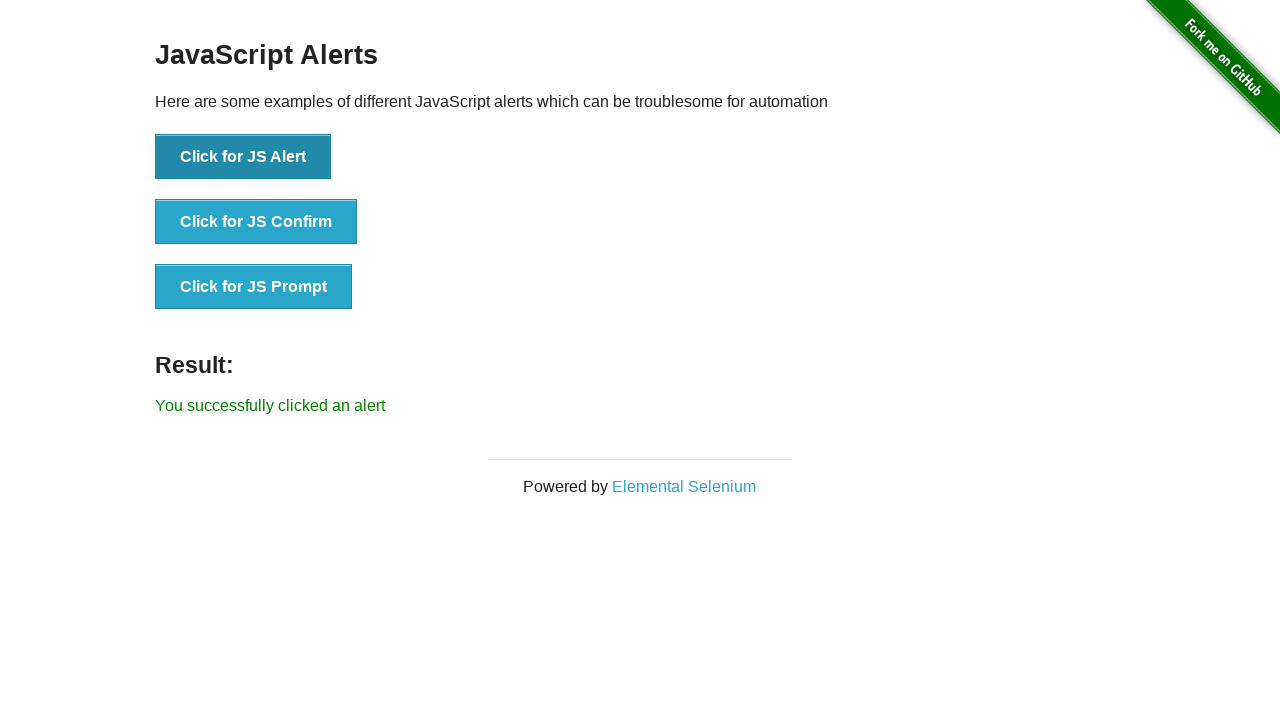

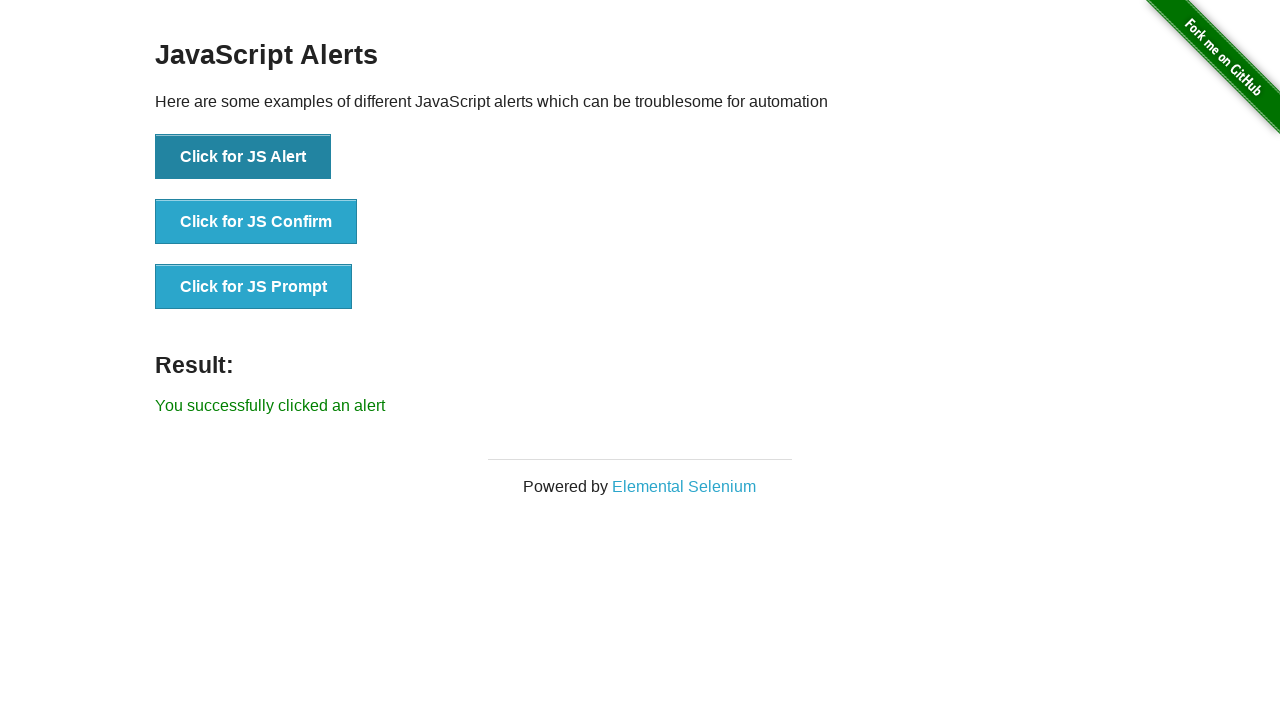